Tests that the complete all checkbox updates state when individual items are completed or cleared

Starting URL: https://demo.playwright.dev/todomvc

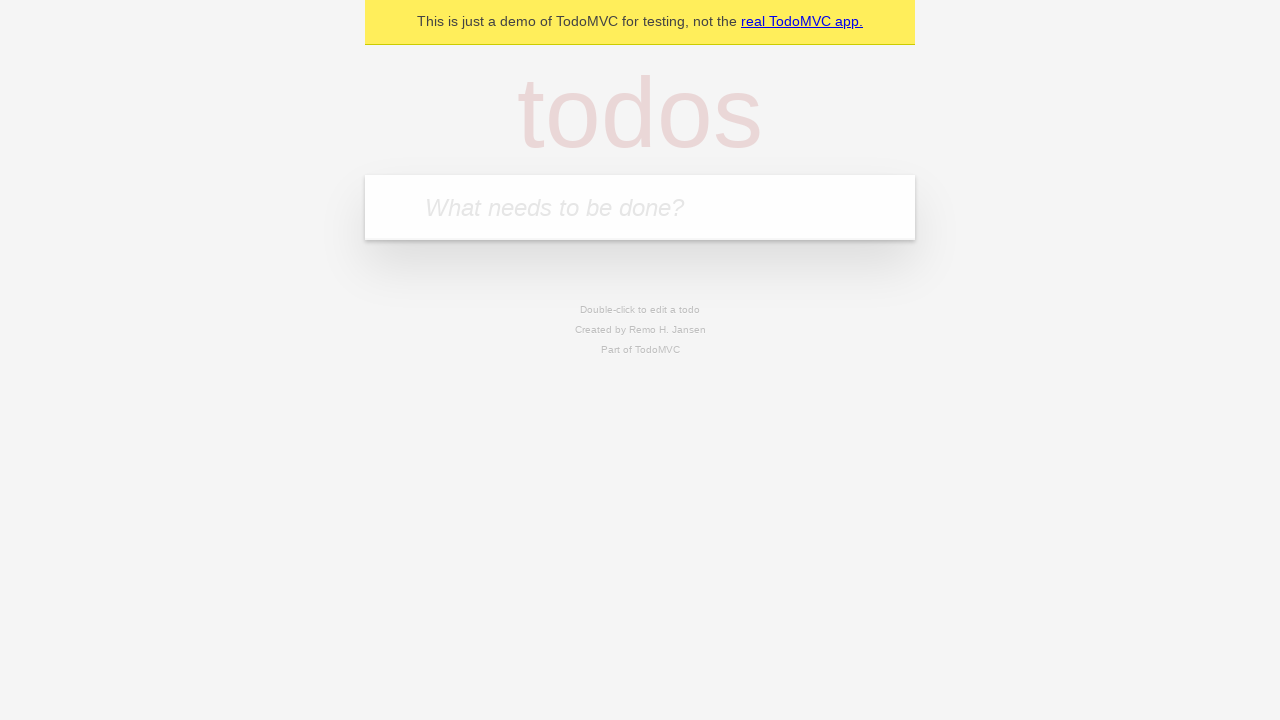

Filled new todo input with 'buy some cheese' on .new-todo
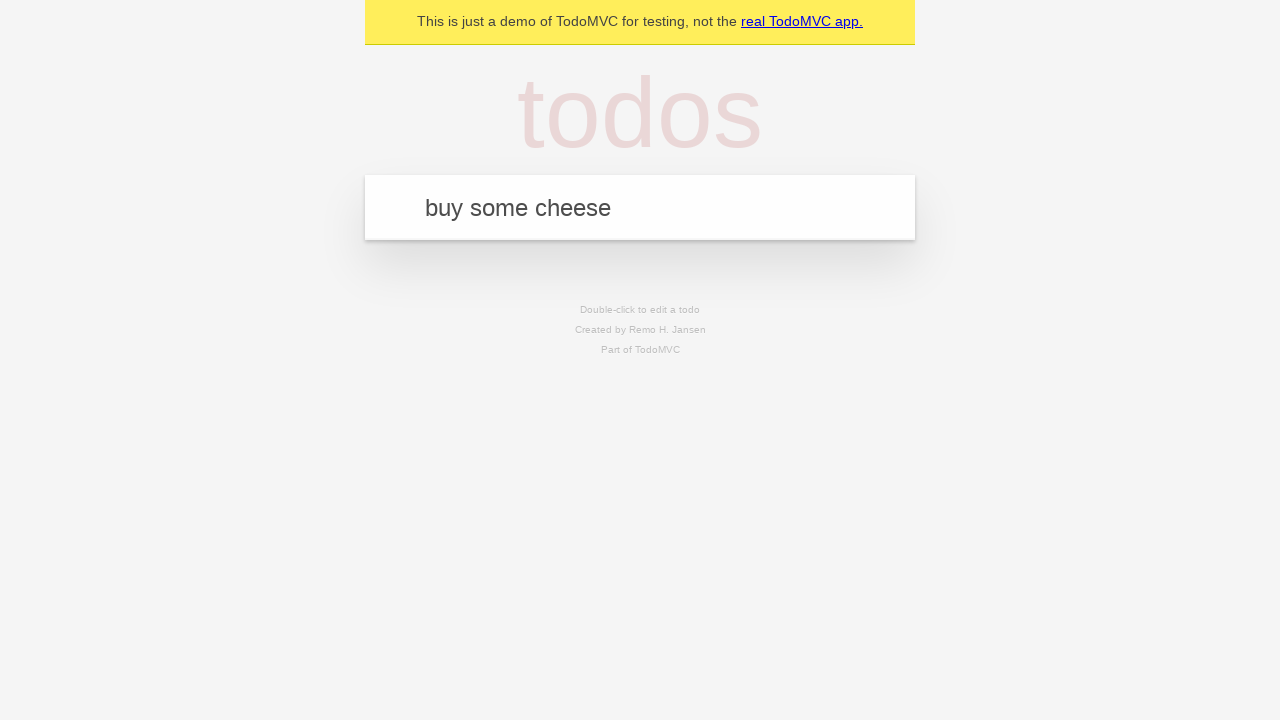

Pressed Enter to create first todo item on .new-todo
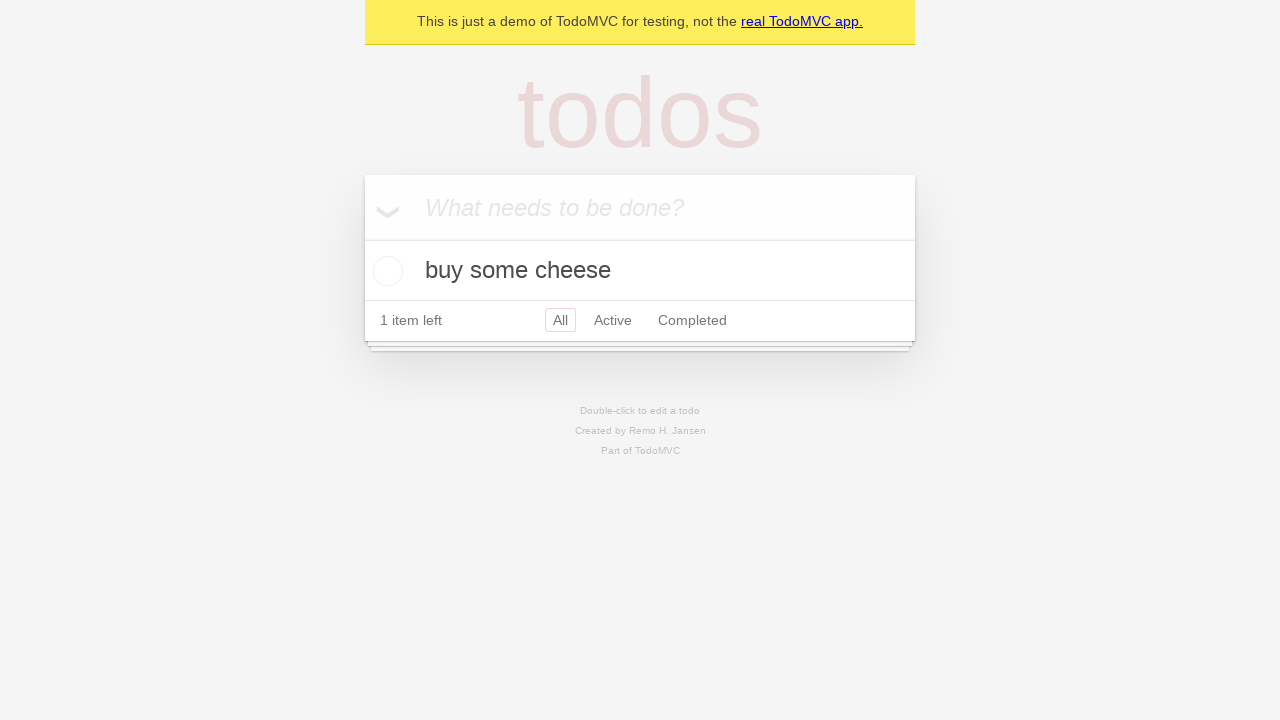

Filled new todo input with 'feed the cat' on .new-todo
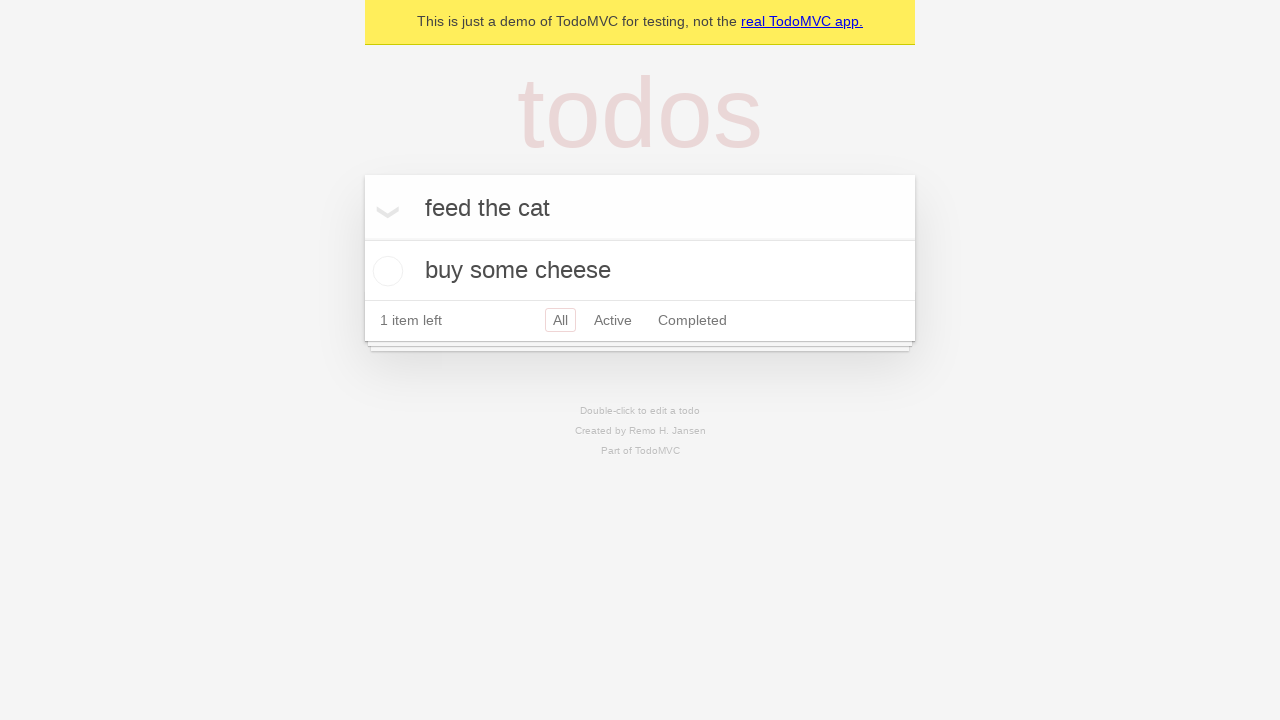

Pressed Enter to create second todo item on .new-todo
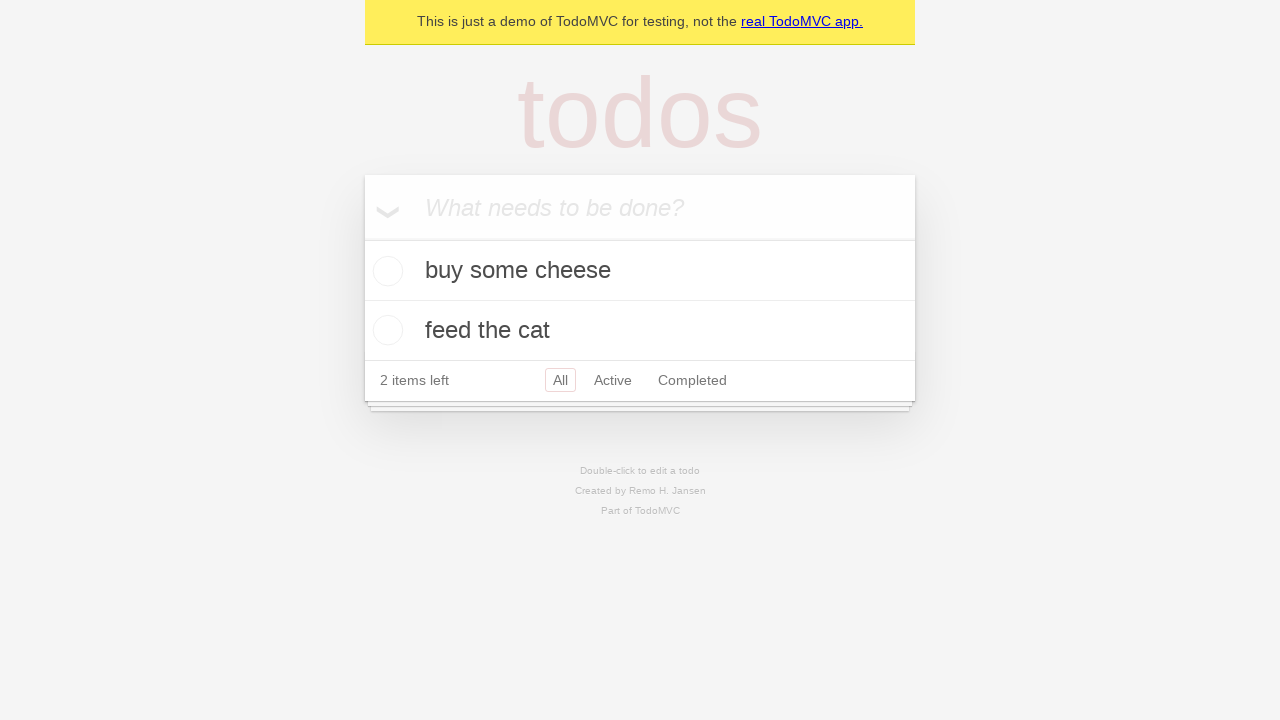

Filled new todo input with 'book a doctors appointment' on .new-todo
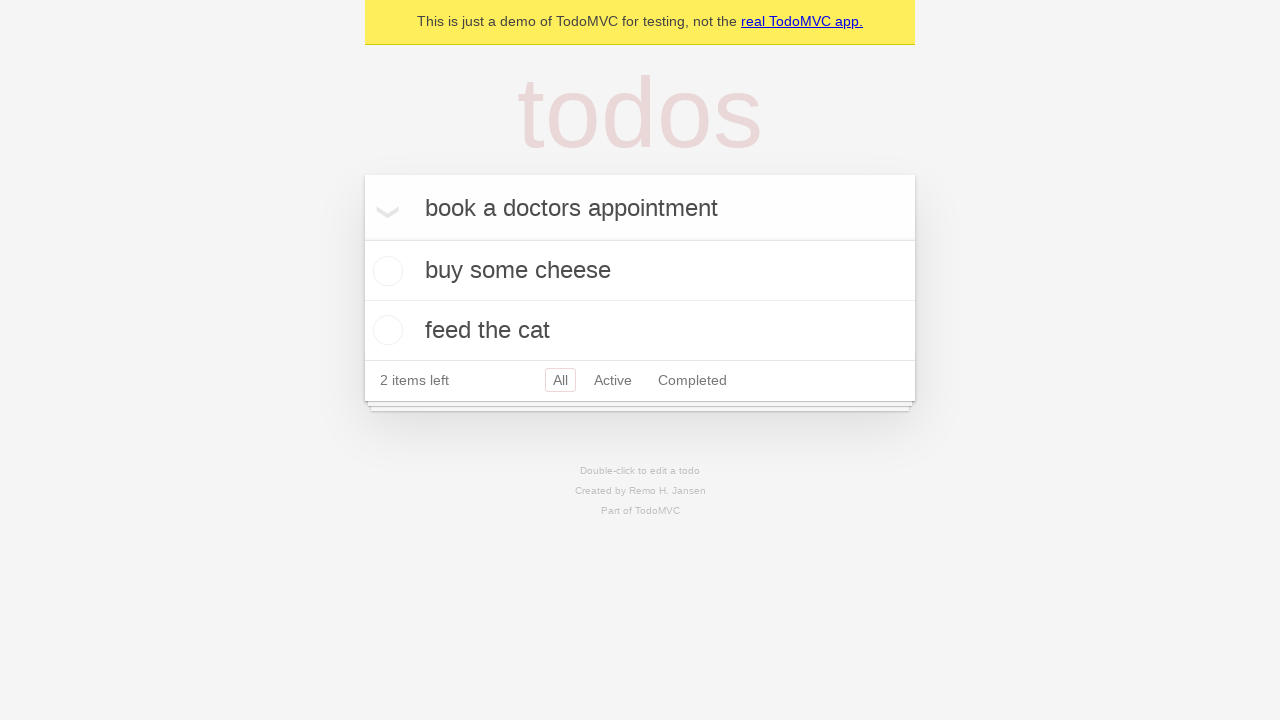

Pressed Enter to create third todo item on .new-todo
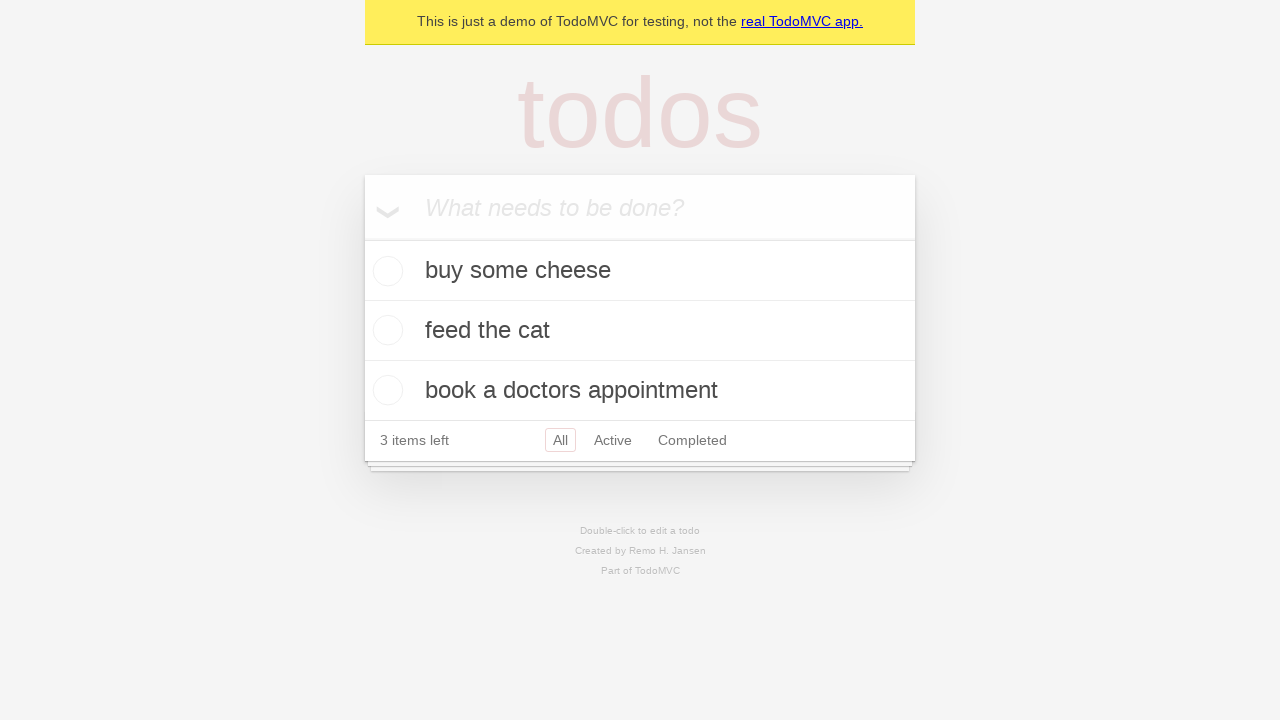

Waited for all three todo items to appear in the list
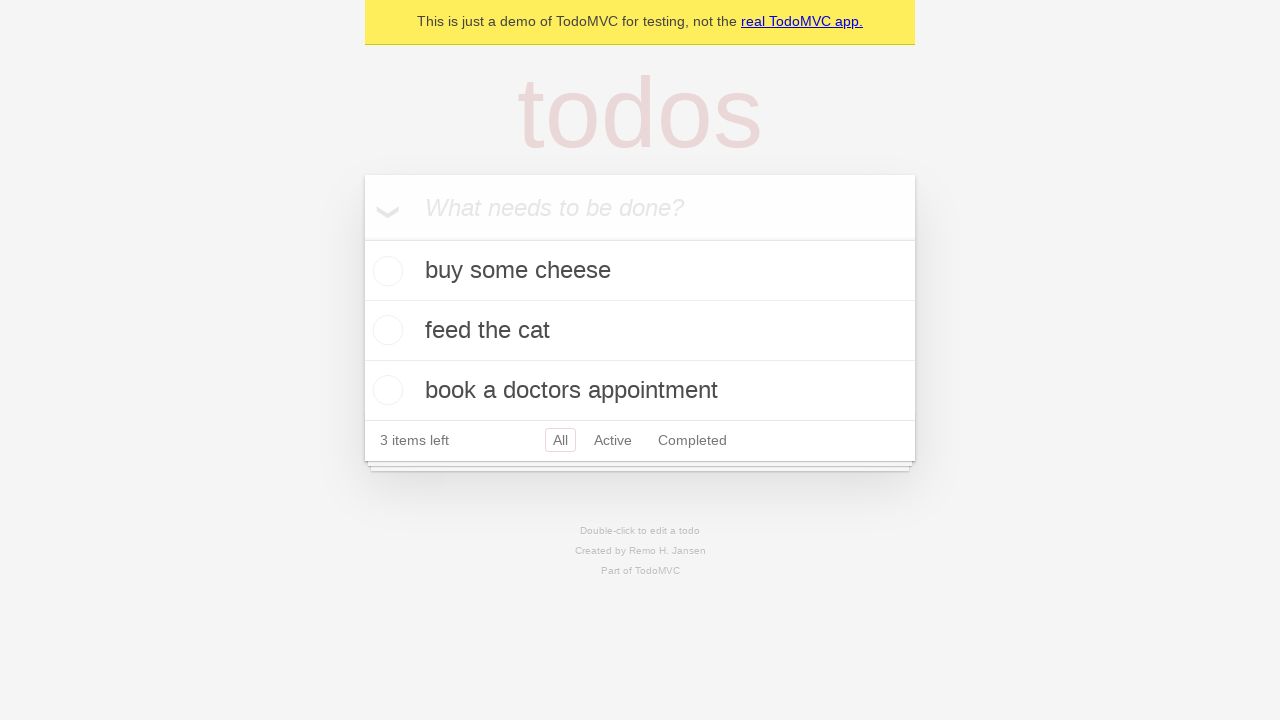

Checked the 'complete all' checkbox to mark all todos as complete at (362, 238) on .toggle-all
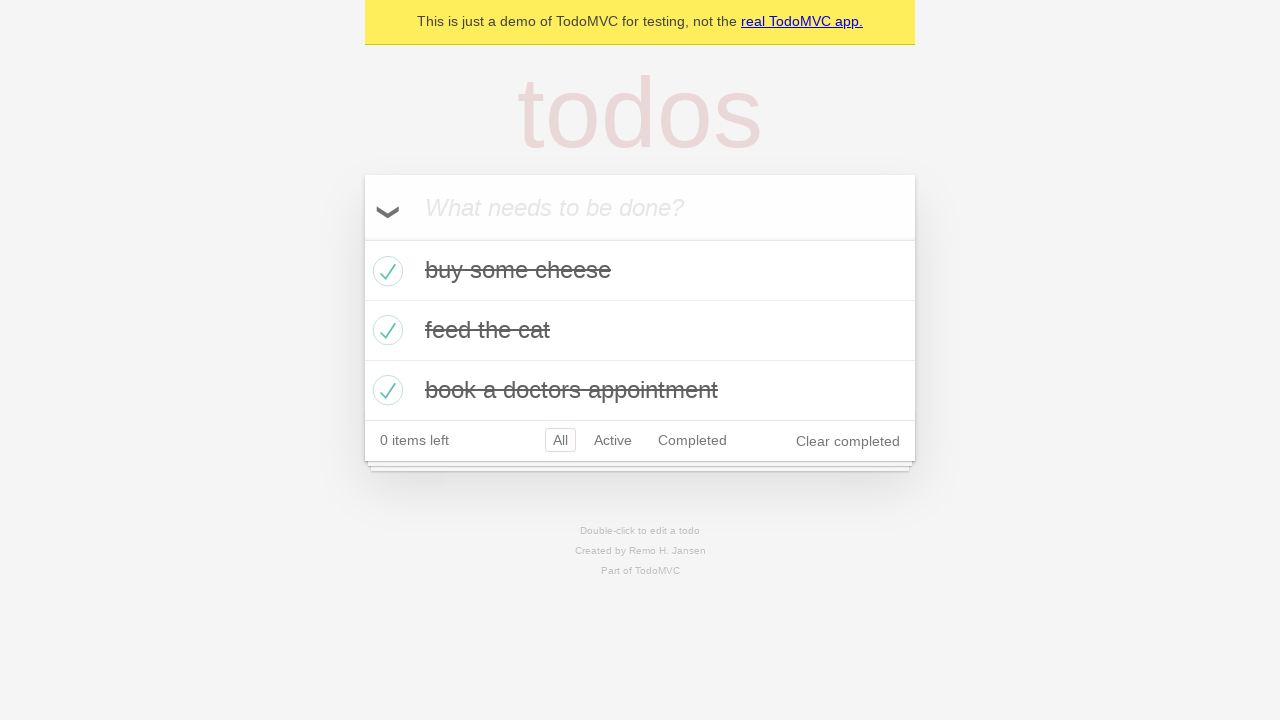

Unchecked the first todo item to mark it as incomplete at (385, 271) on .todo-list li >> nth=0 >> .toggle
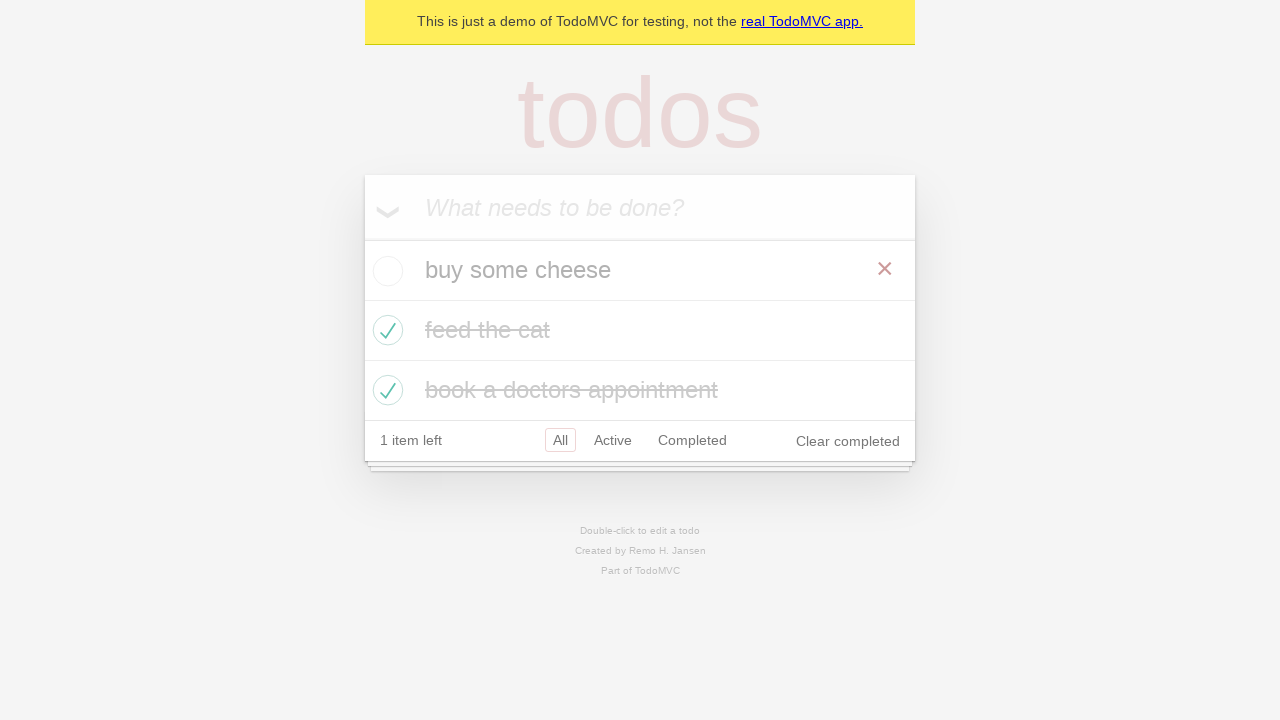

Re-checked the first todo item to mark it as complete again at (385, 271) on .todo-list li >> nth=0 >> .toggle
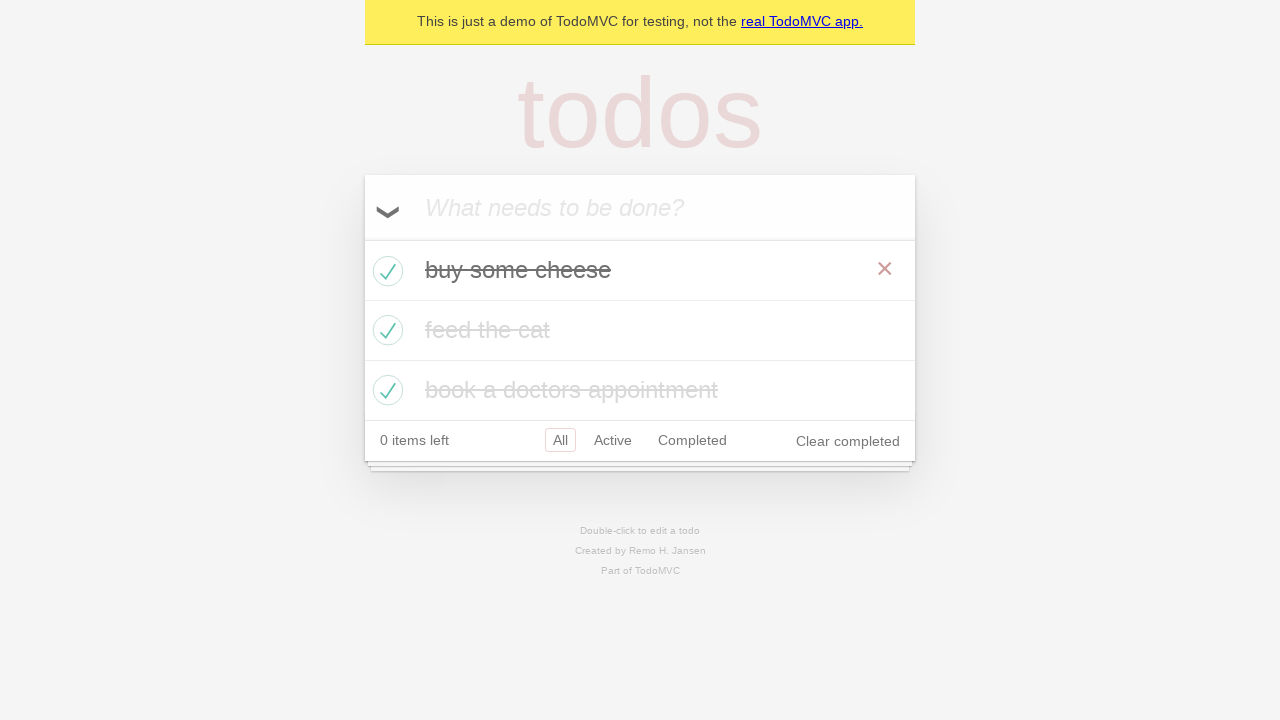

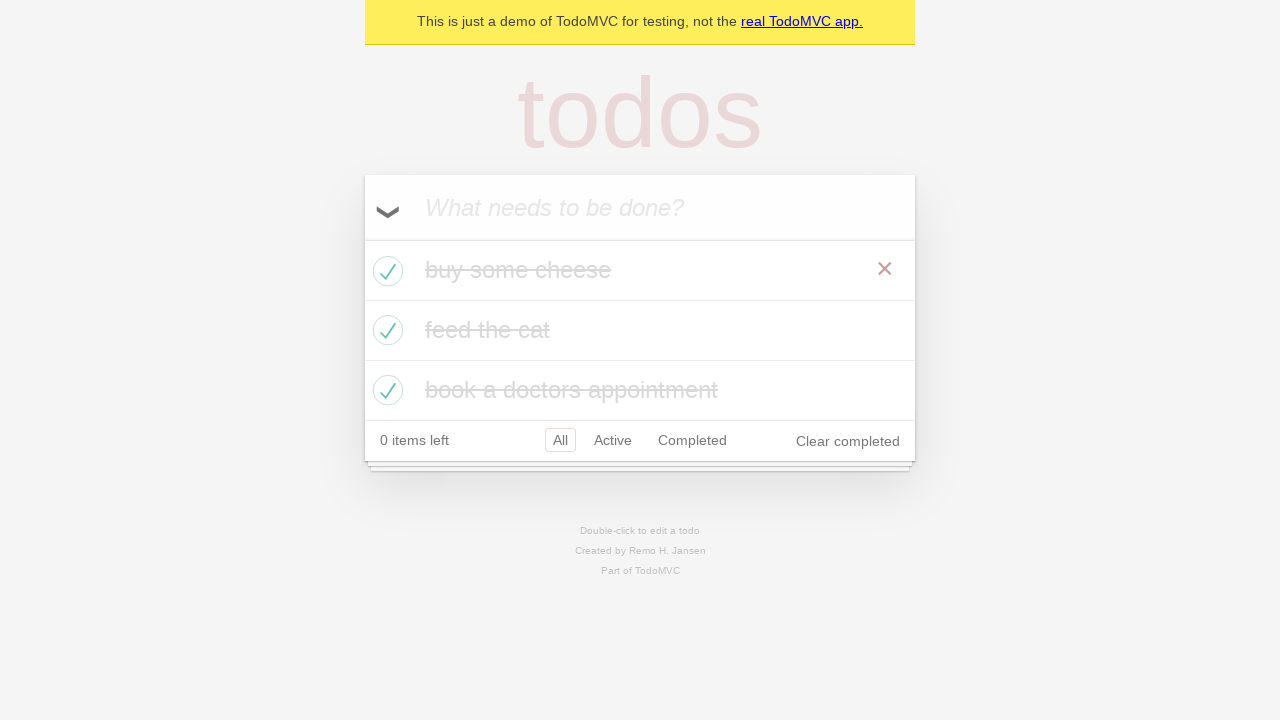